Tests clicking on Submit New Language menu and verifying the submenu item text

Starting URL: http://www.99-bottles-of-beer.net/

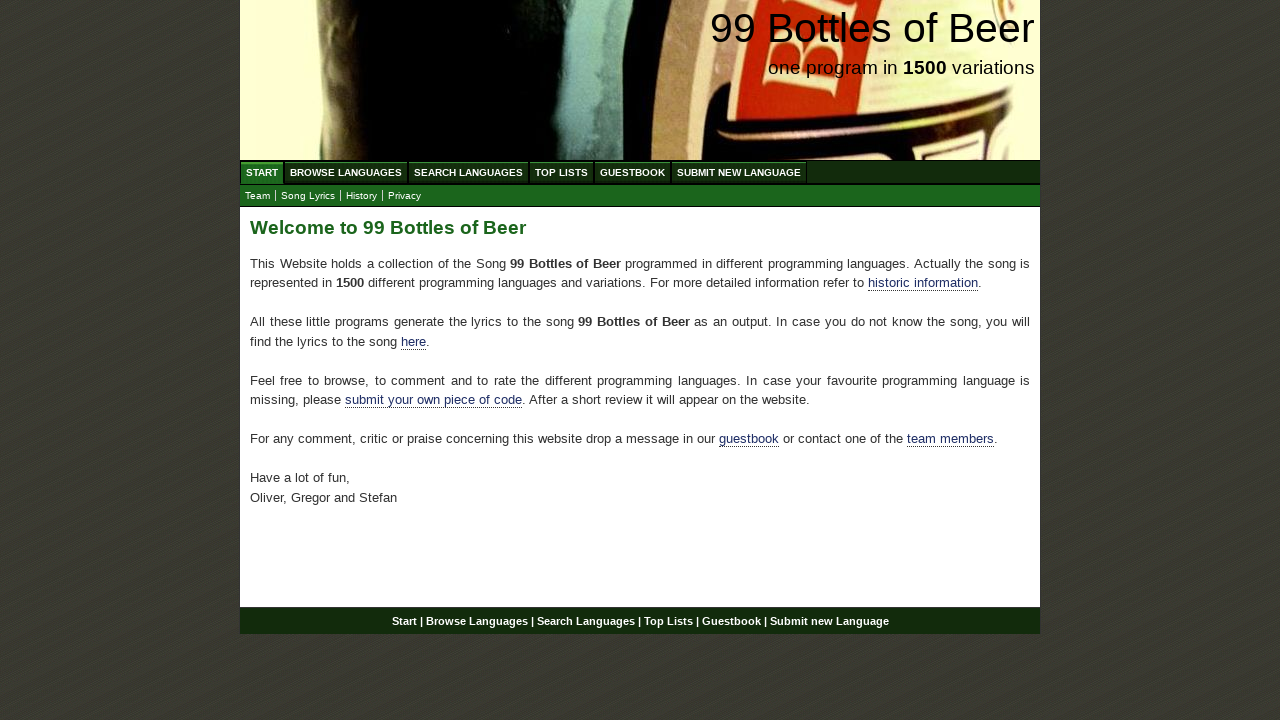

Clicked on 'Submit New Language' menu link at (739, 172) on xpath=//a[@href='/submitnewlanguage.html']
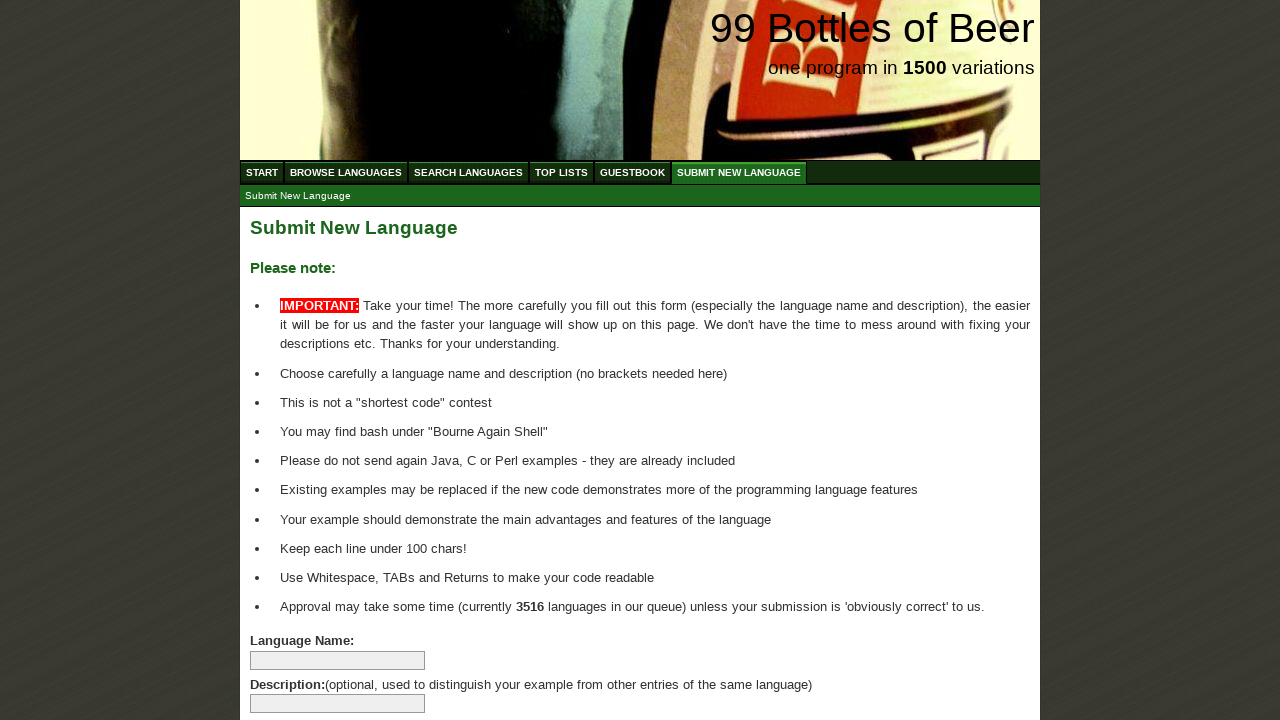

Verified submenu item 'Submit New Language' is present
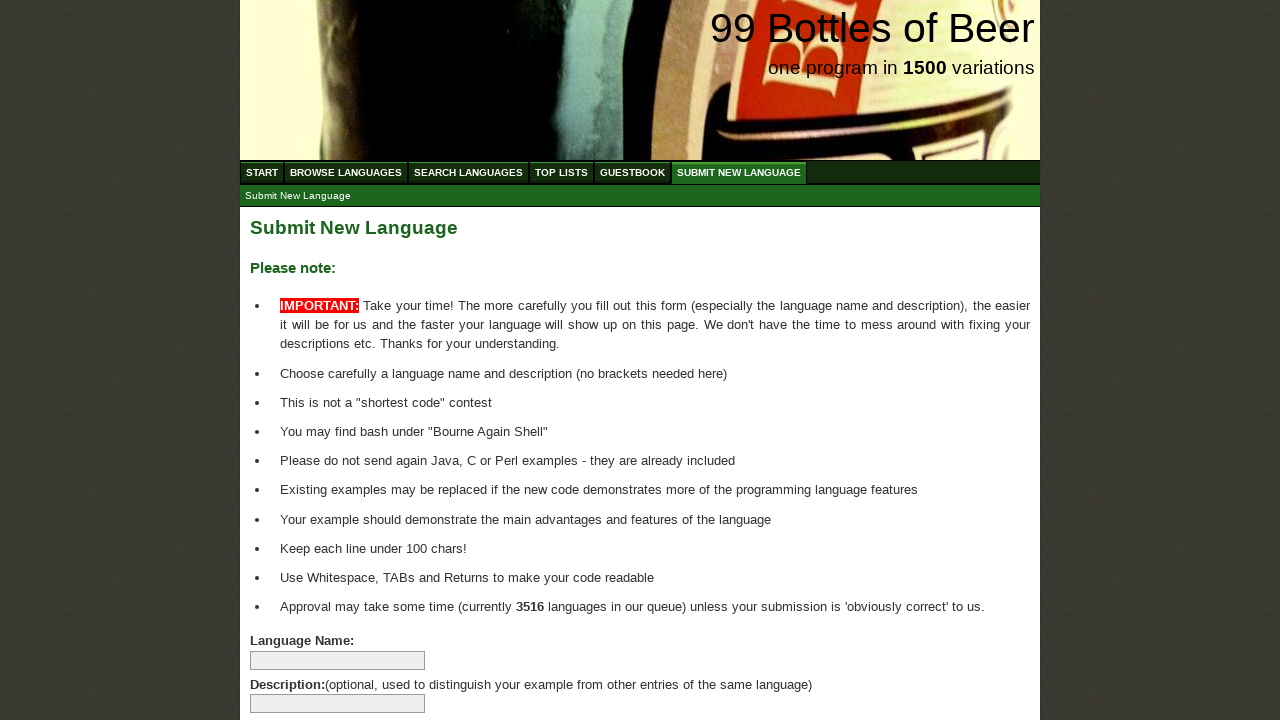

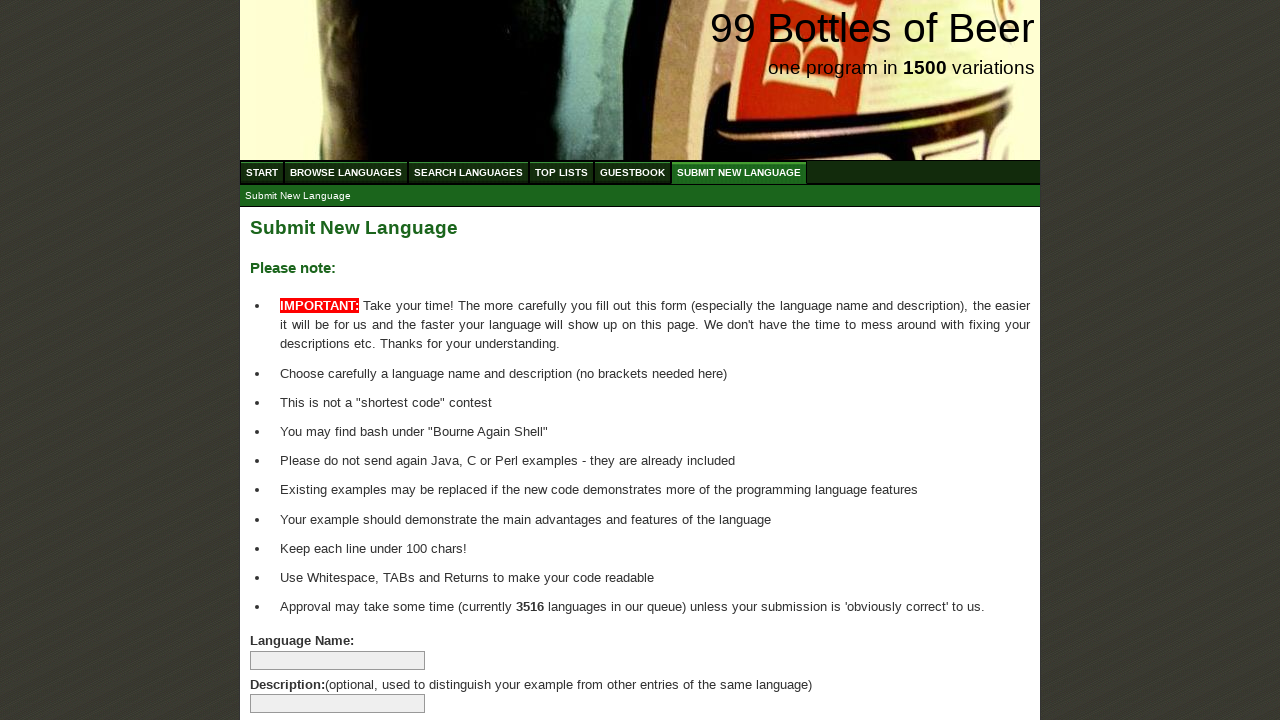